Tests editing a task while on the Completed filter

Starting URL: https://todomvc4tasj.herokuapp.com/#/completed

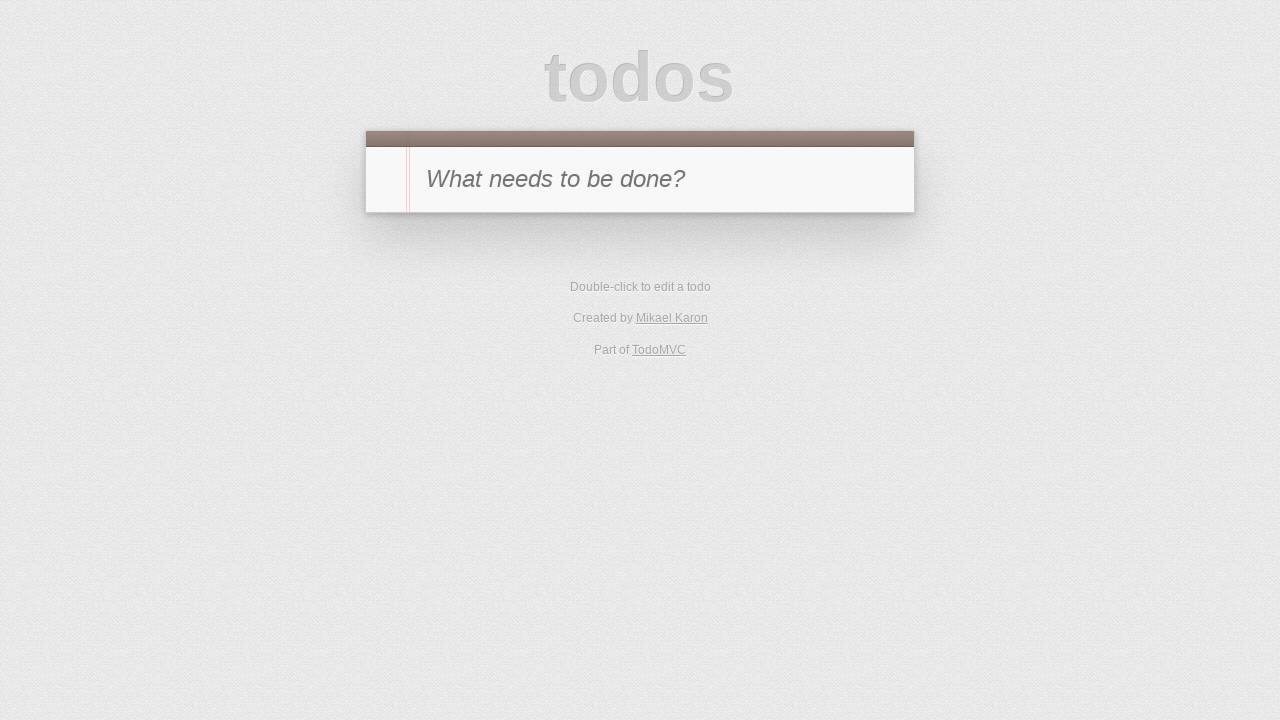

Set localStorage with completed task titled '1'
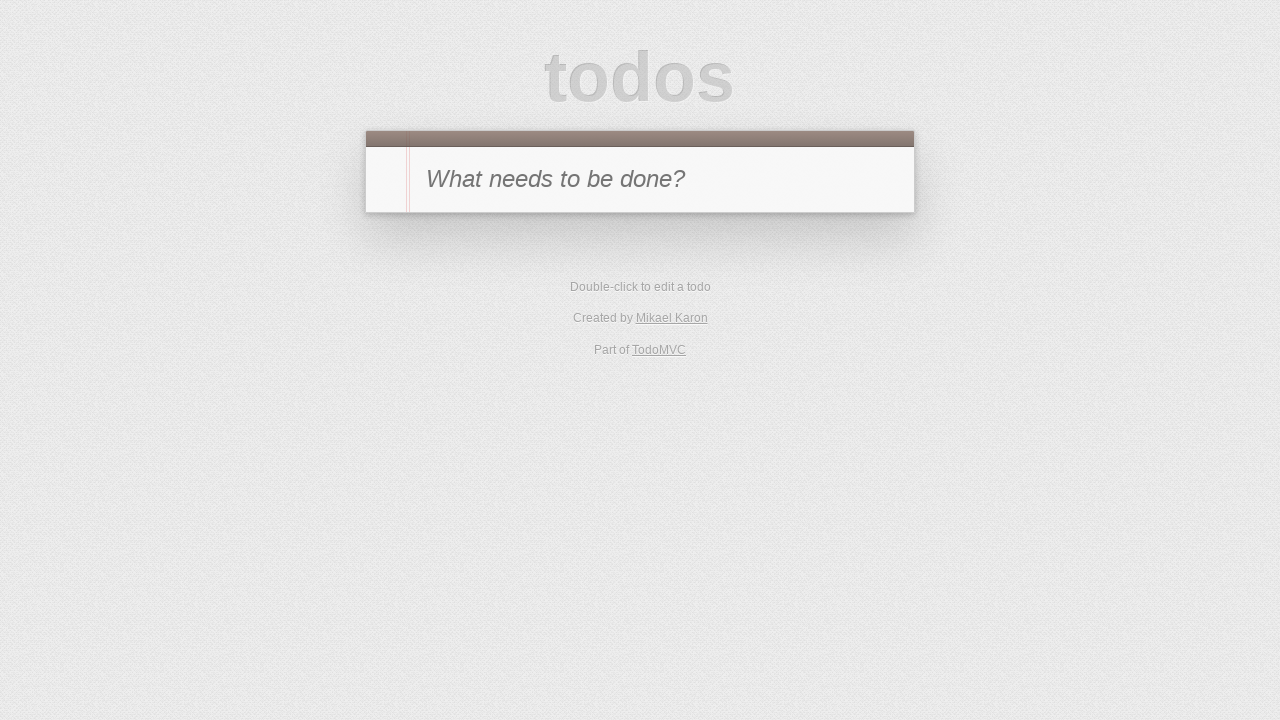

Reloaded page to load completed task from localStorage
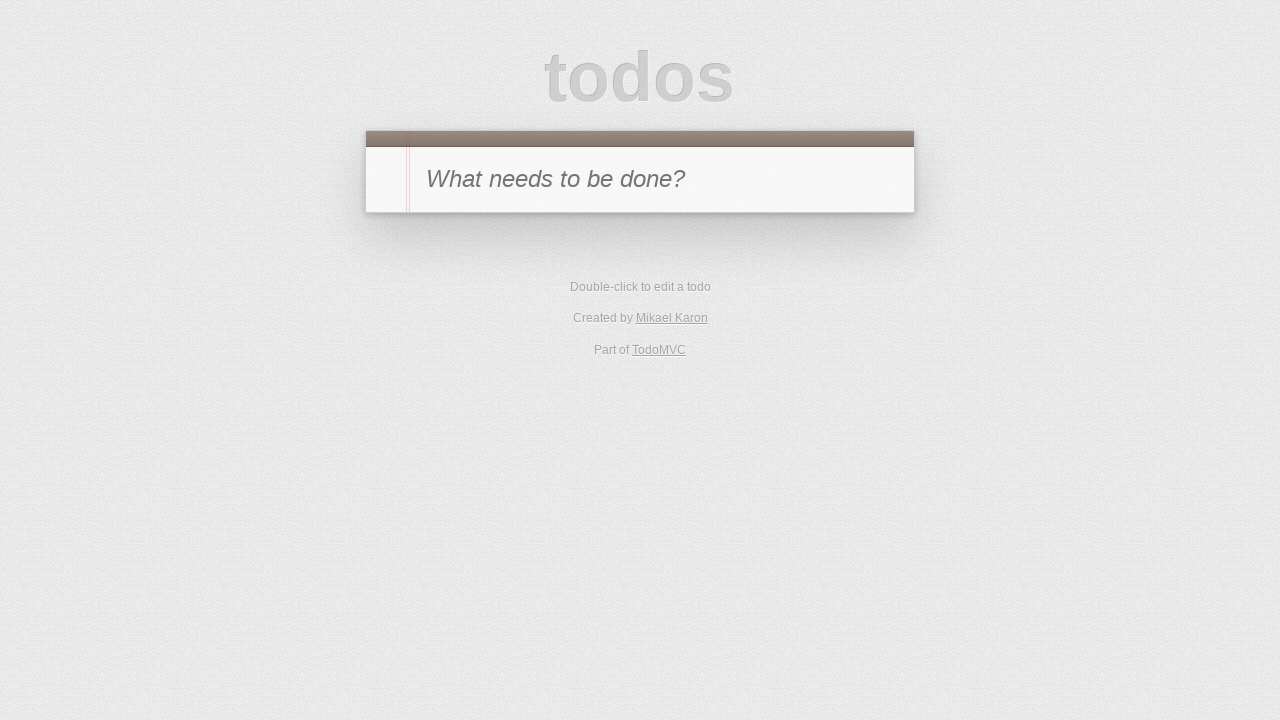

Double-clicked on task '1' label to enter edit mode at (662, 242) on #todo-list li:has-text('1') label
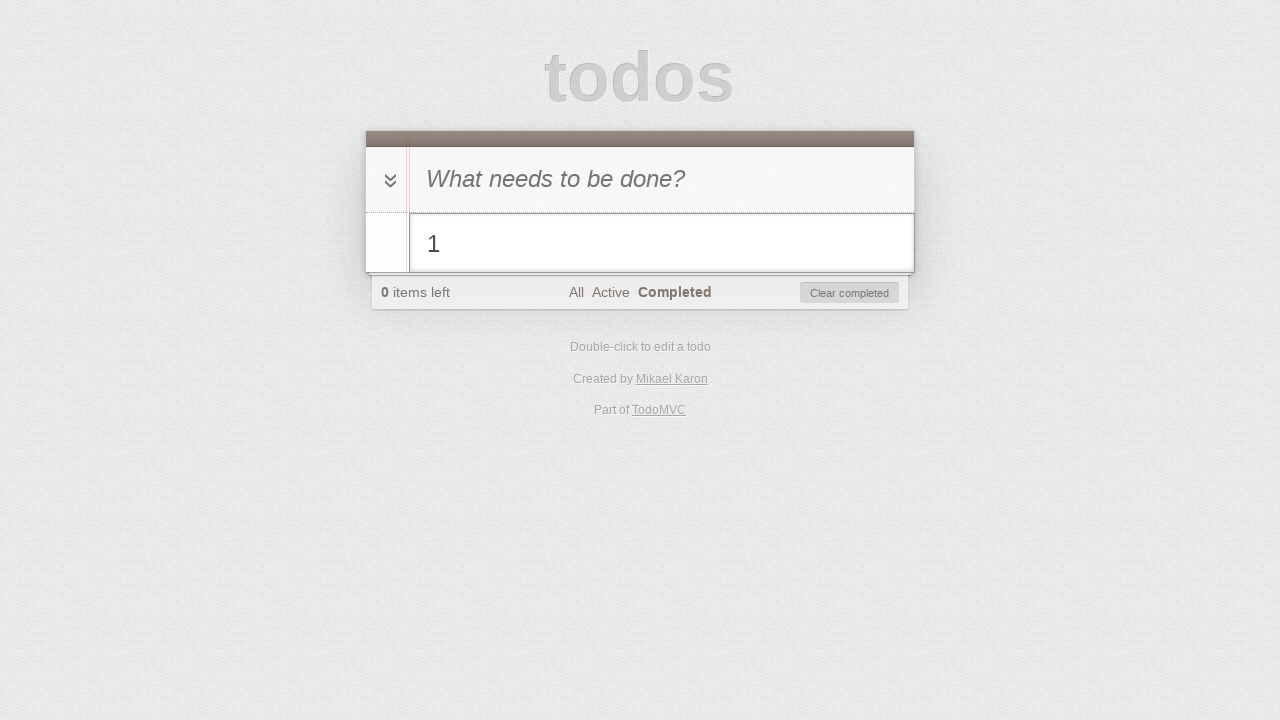

Filled edit field with '2' on #todo-list li.editing .edit
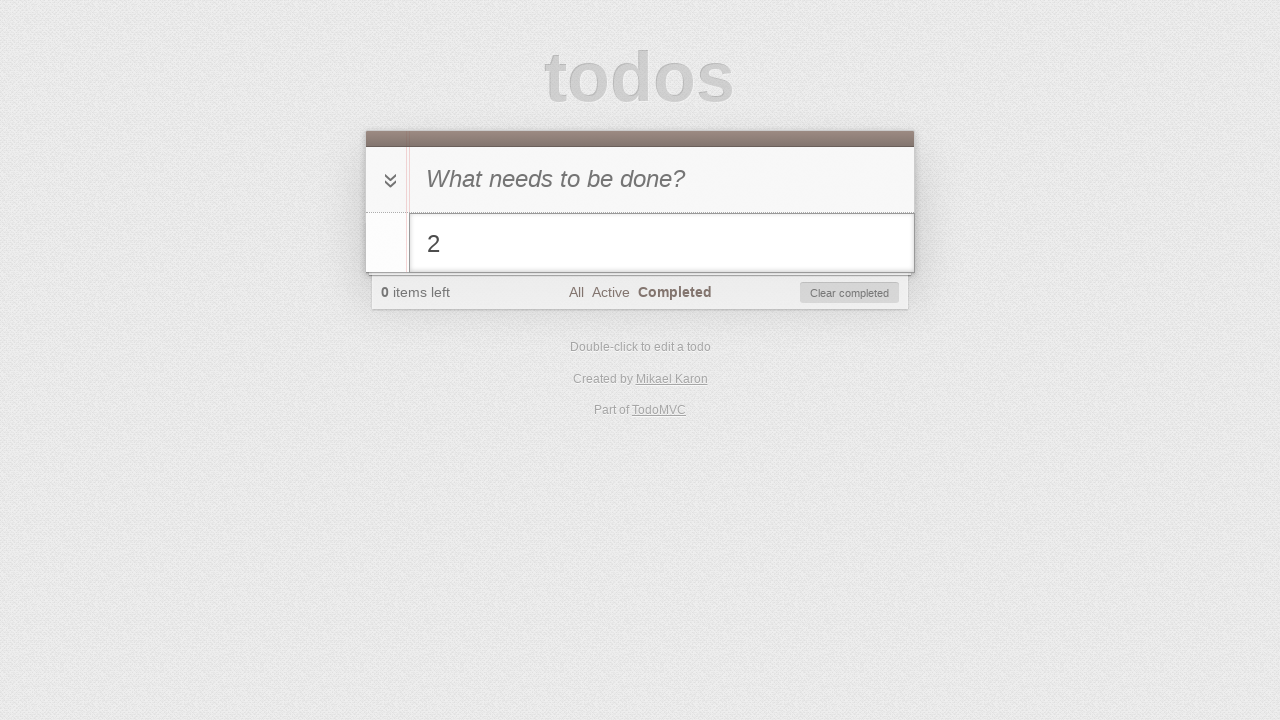

Pressed Enter to confirm task edit on #todo-list li.editing .edit
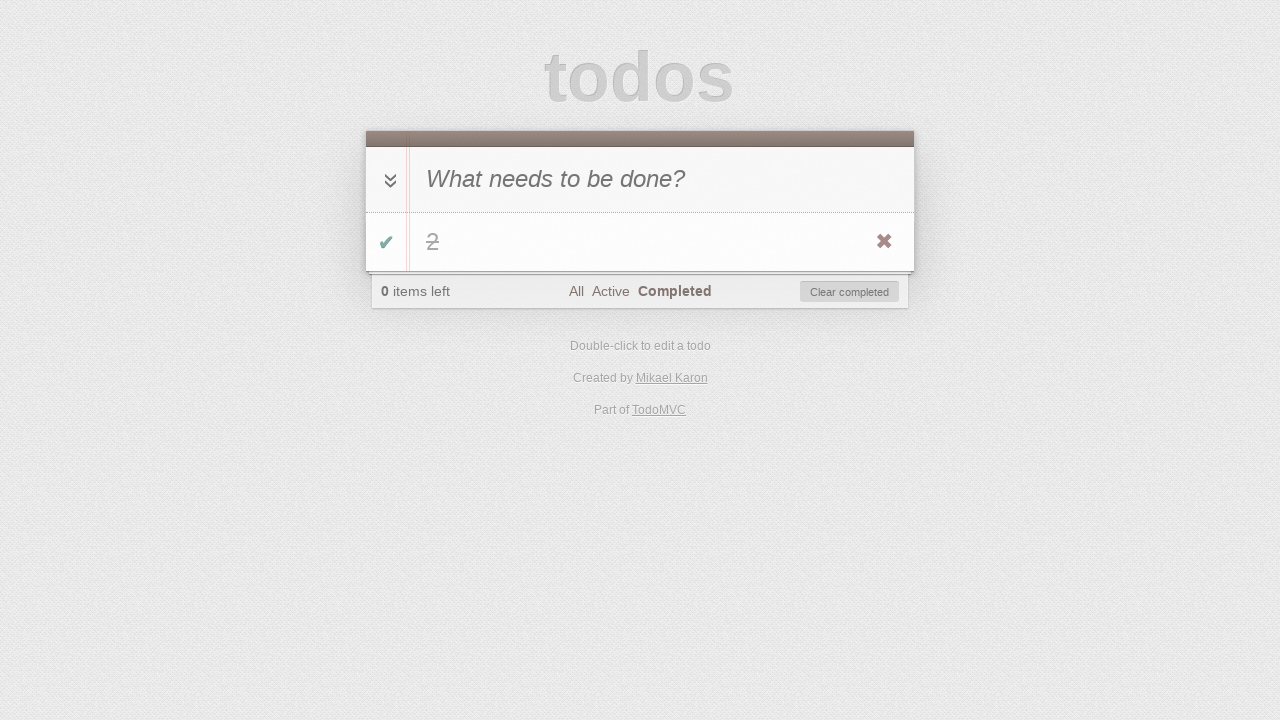

Verified task '2' is now visible in todo list
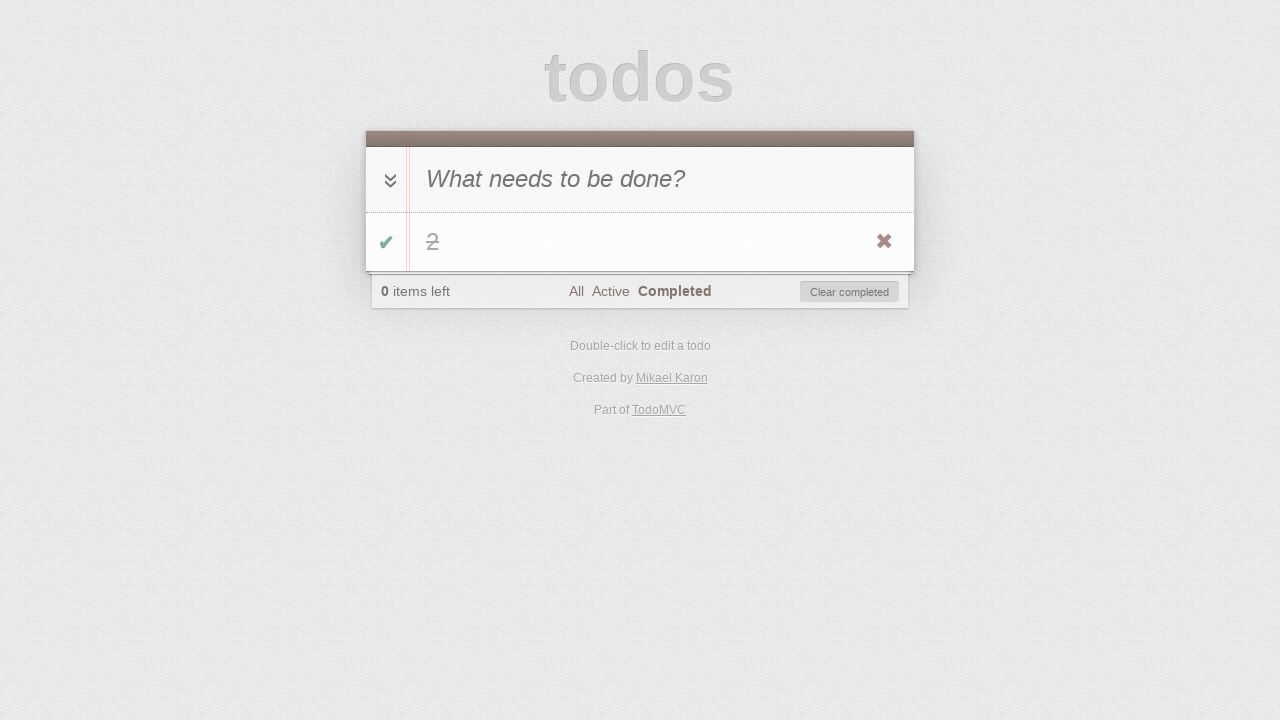

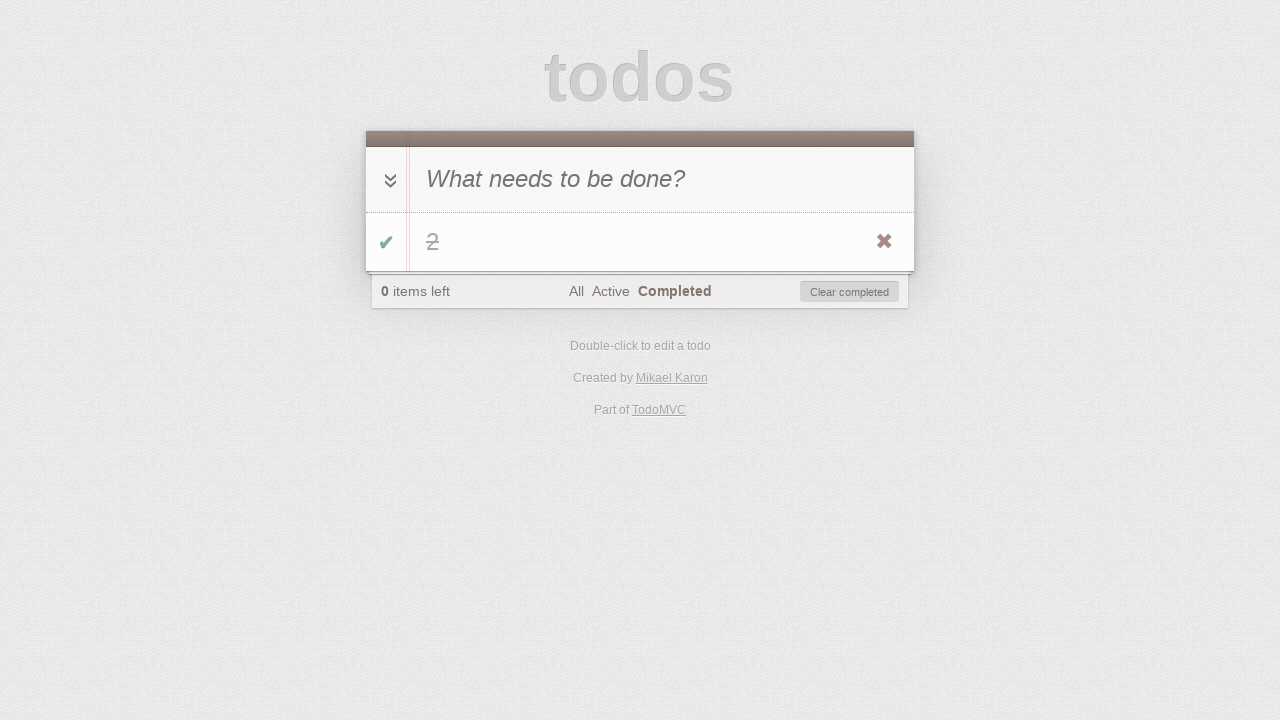